Tests keyboard key press functionality by sending SPACE and LEFT ARROW keys to an element and verifying the displayed result text shows the correct key was pressed

Starting URL: http://the-internet.herokuapp.com/key_presses

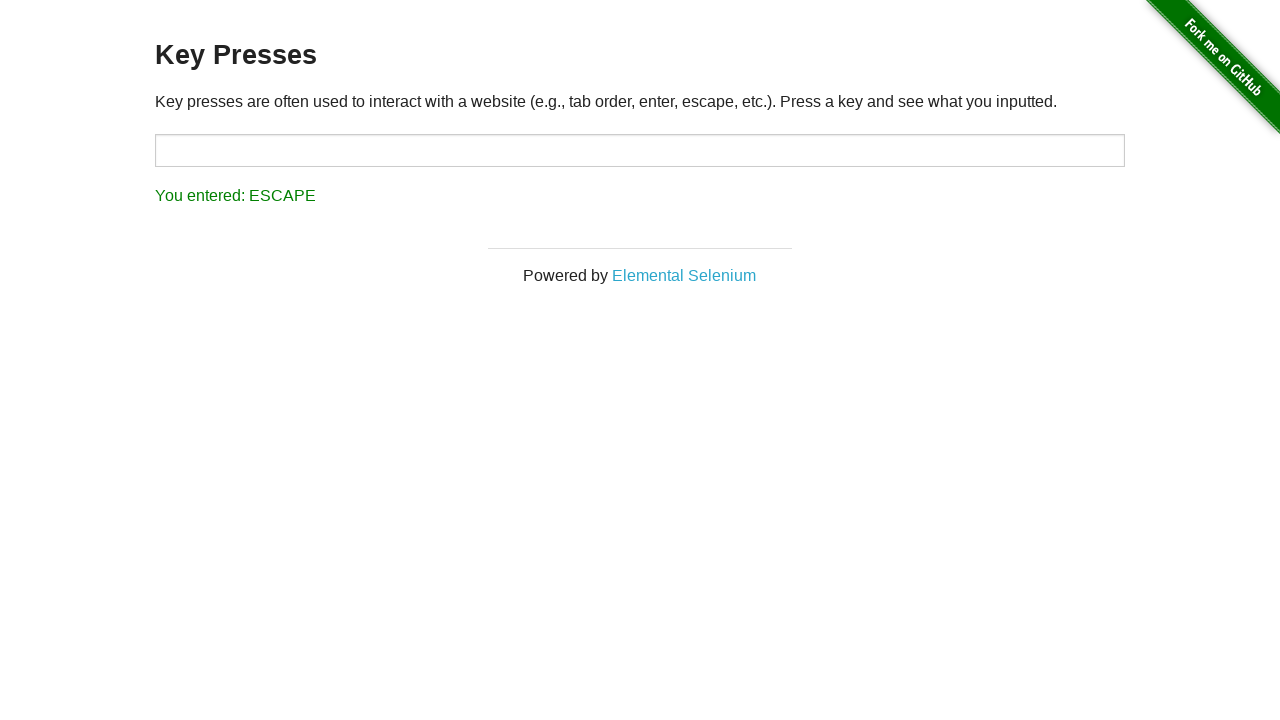

Navigated to key presses test page
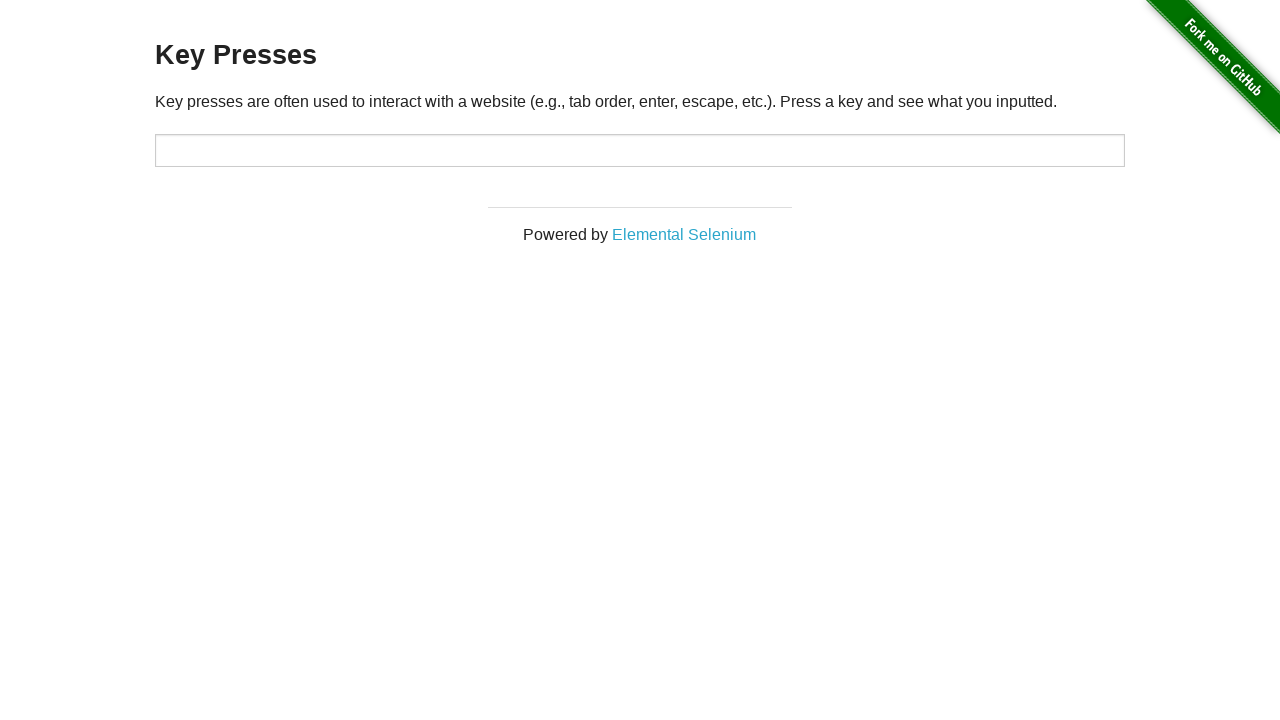

Pressed SPACE key on target element on #target
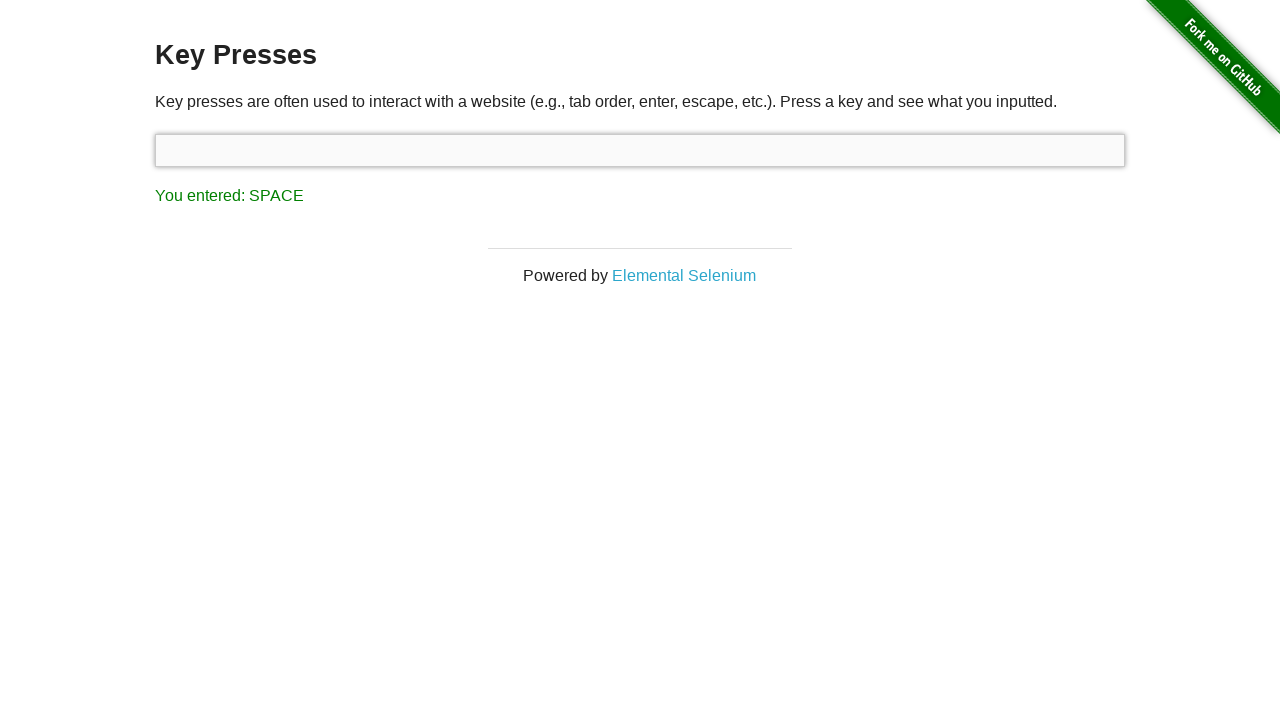

Result element loaded after SPACE key press
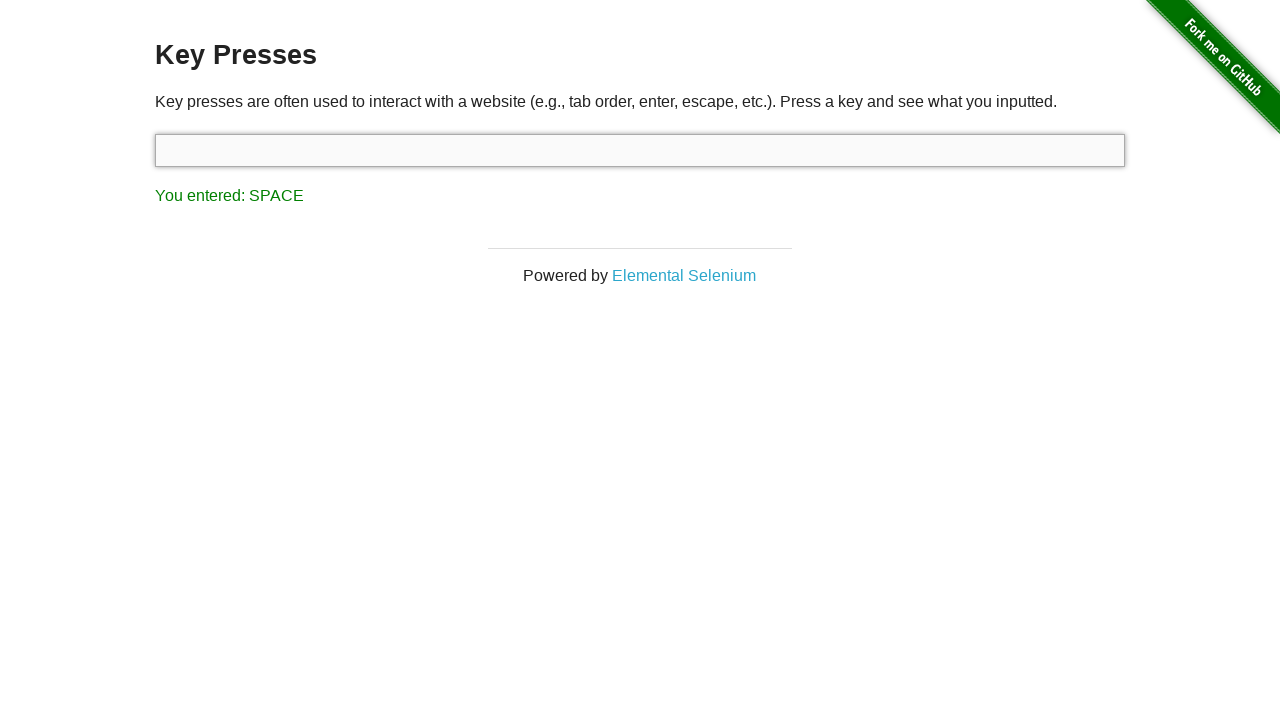

Verified result text shows SPACE was entered
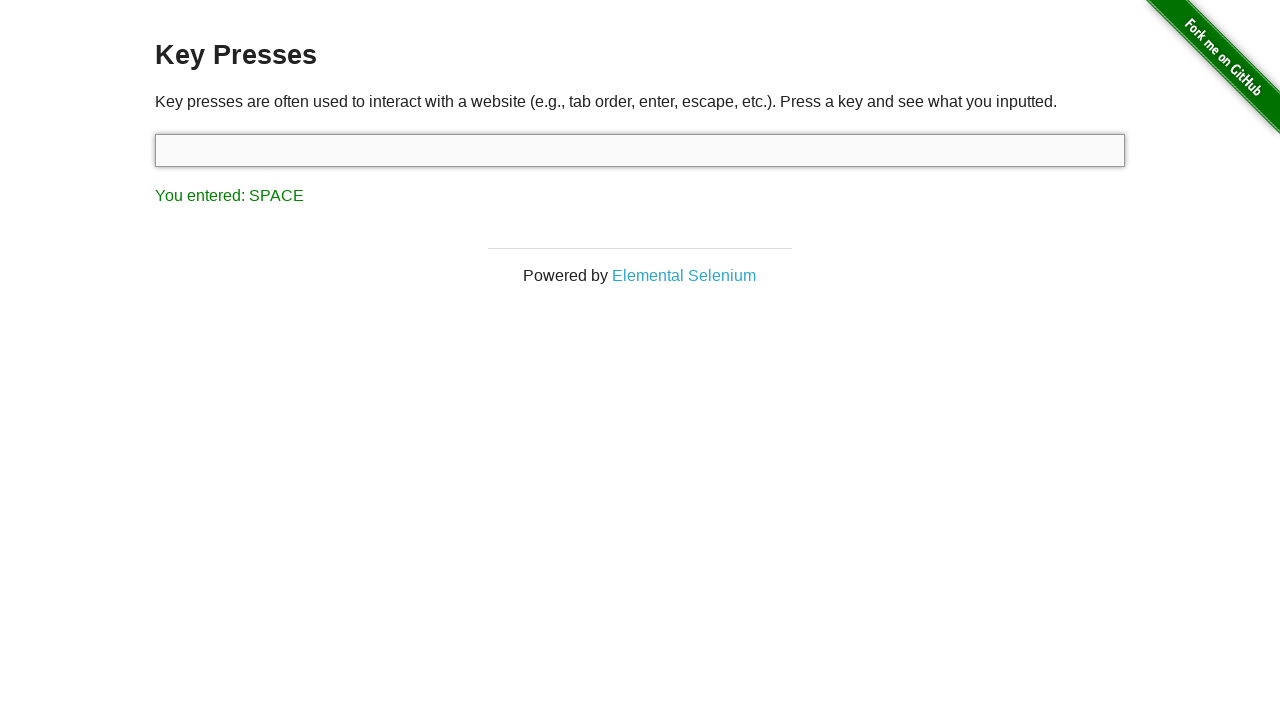

Pressed LEFT ARROW key using keyboard
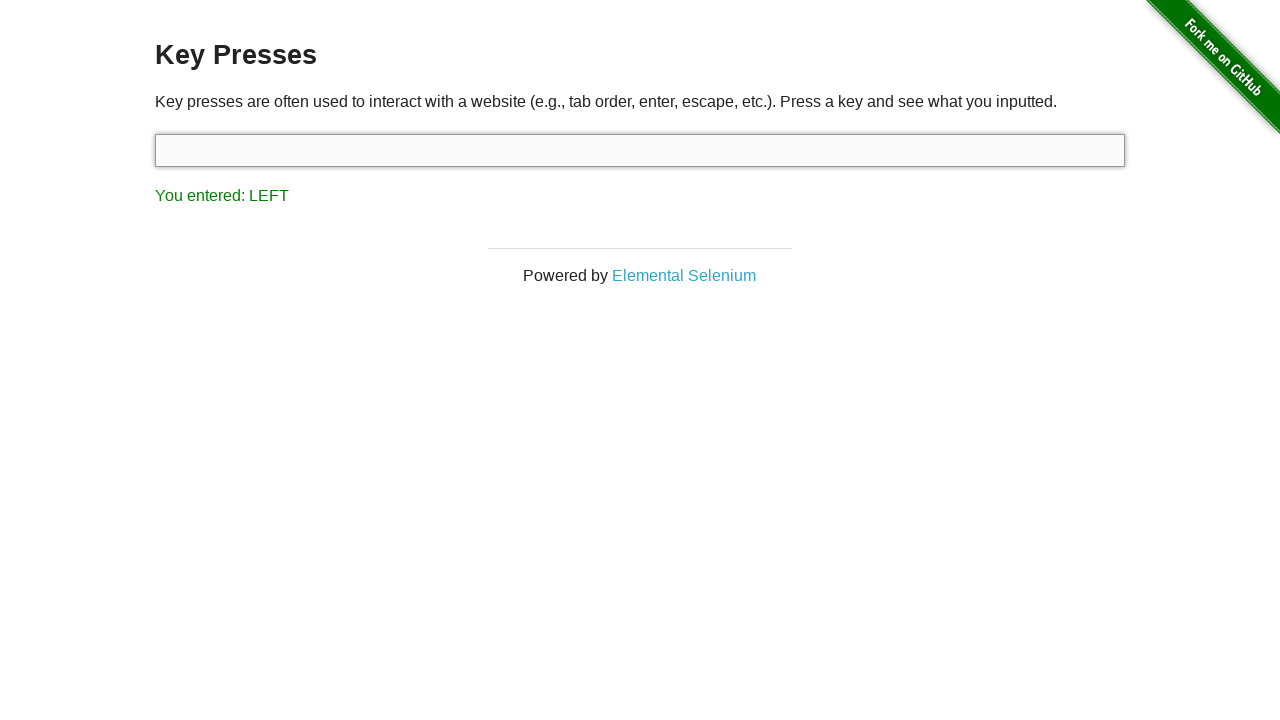

Verified result text shows LEFT ARROW was entered
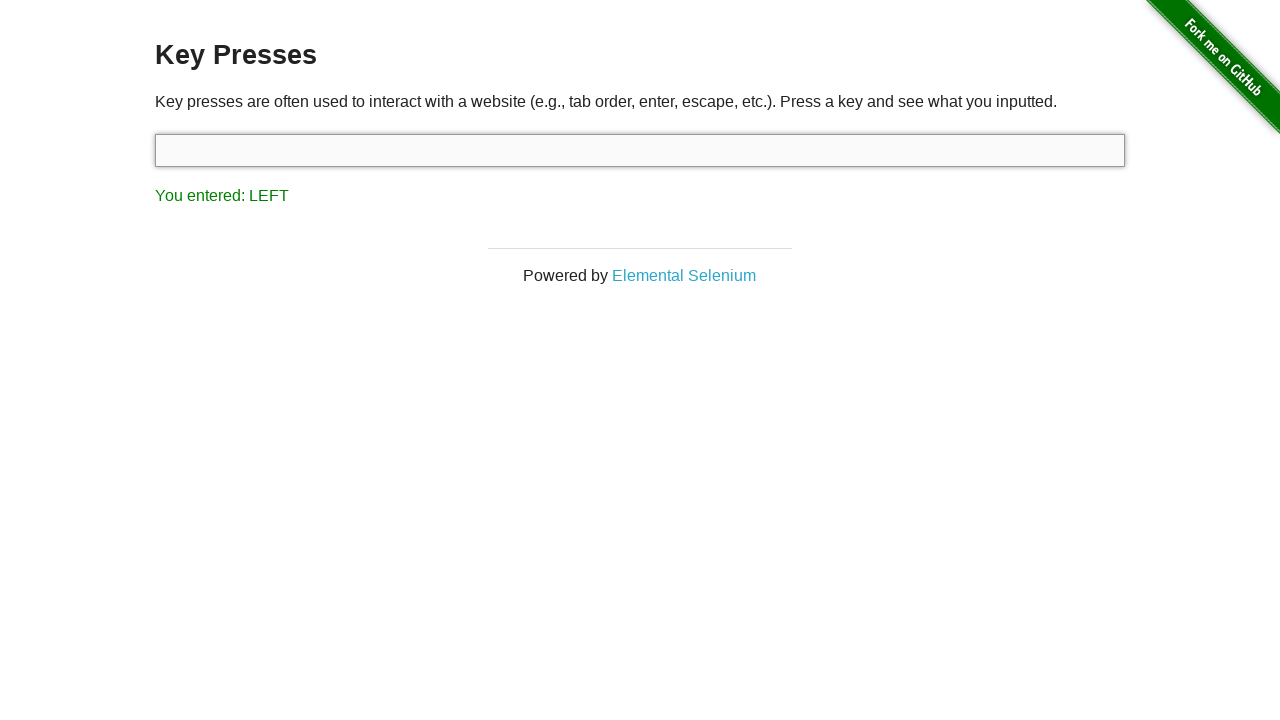

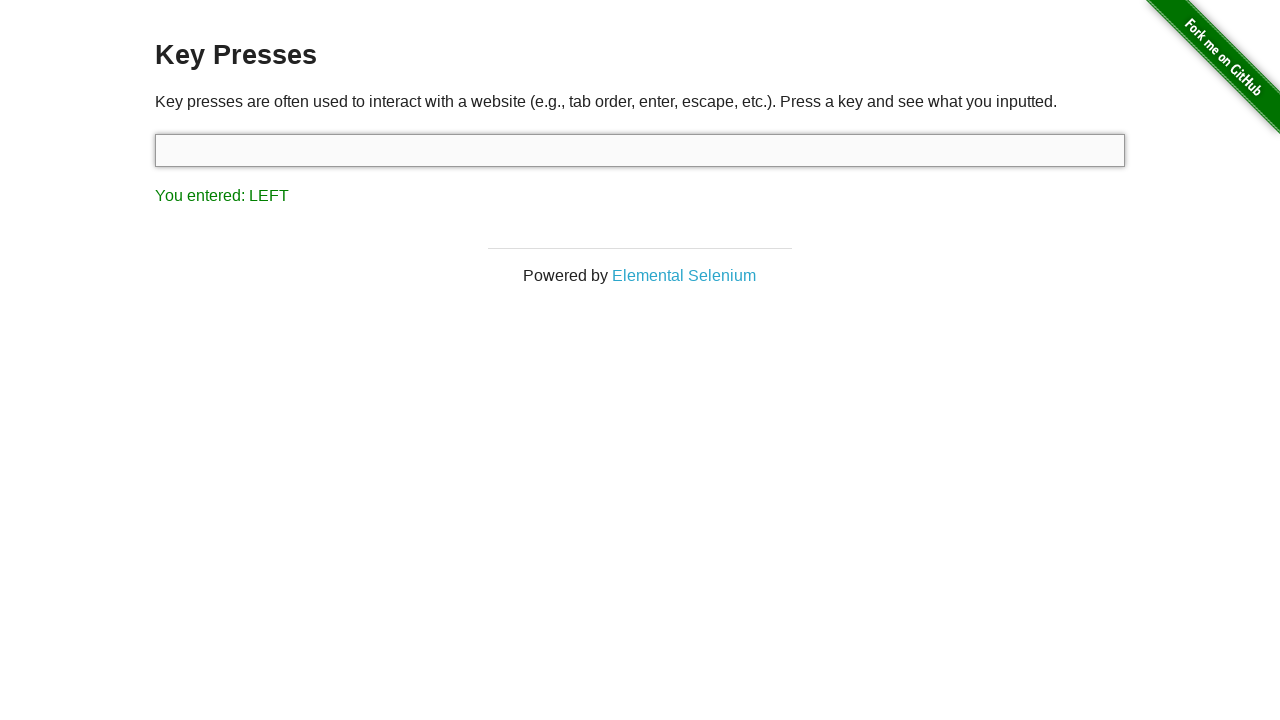